Tests handling child windows by opening a new window, switching to it, verifying content, and switching back

Starting URL: https://demoqa.com/browser-windows

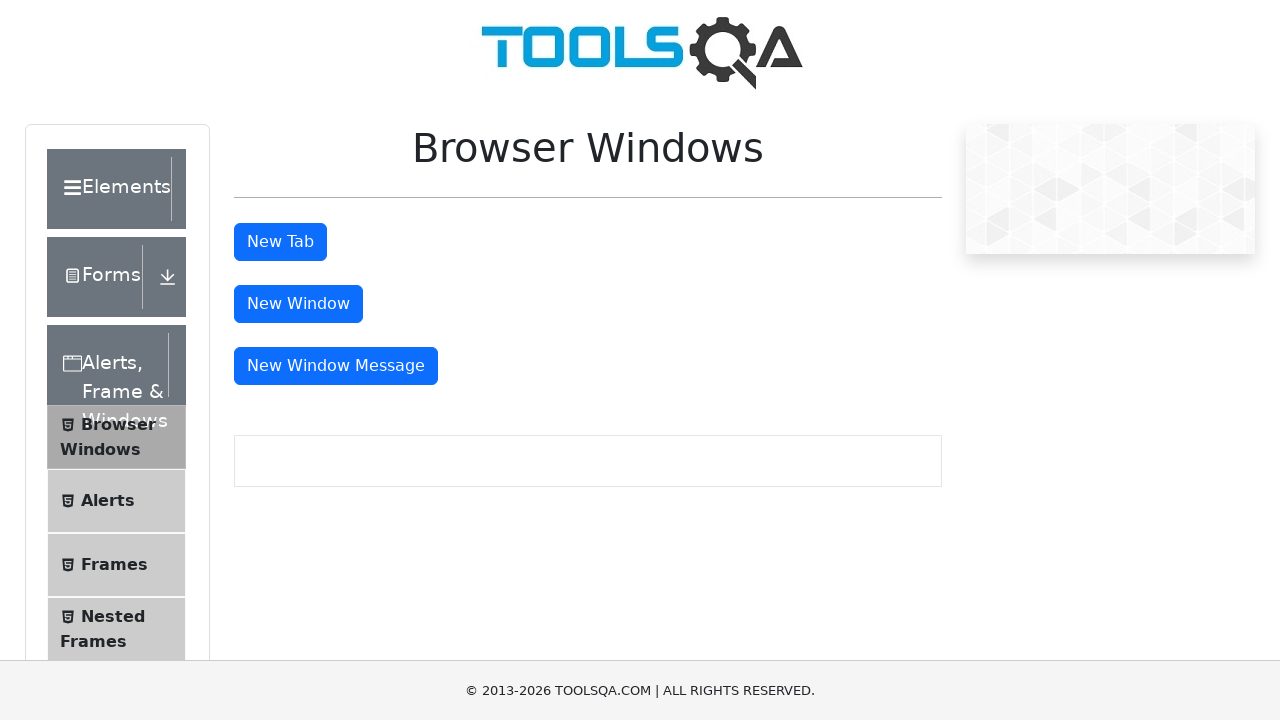

Clicked button to open new window at (298, 304) on #windowButton
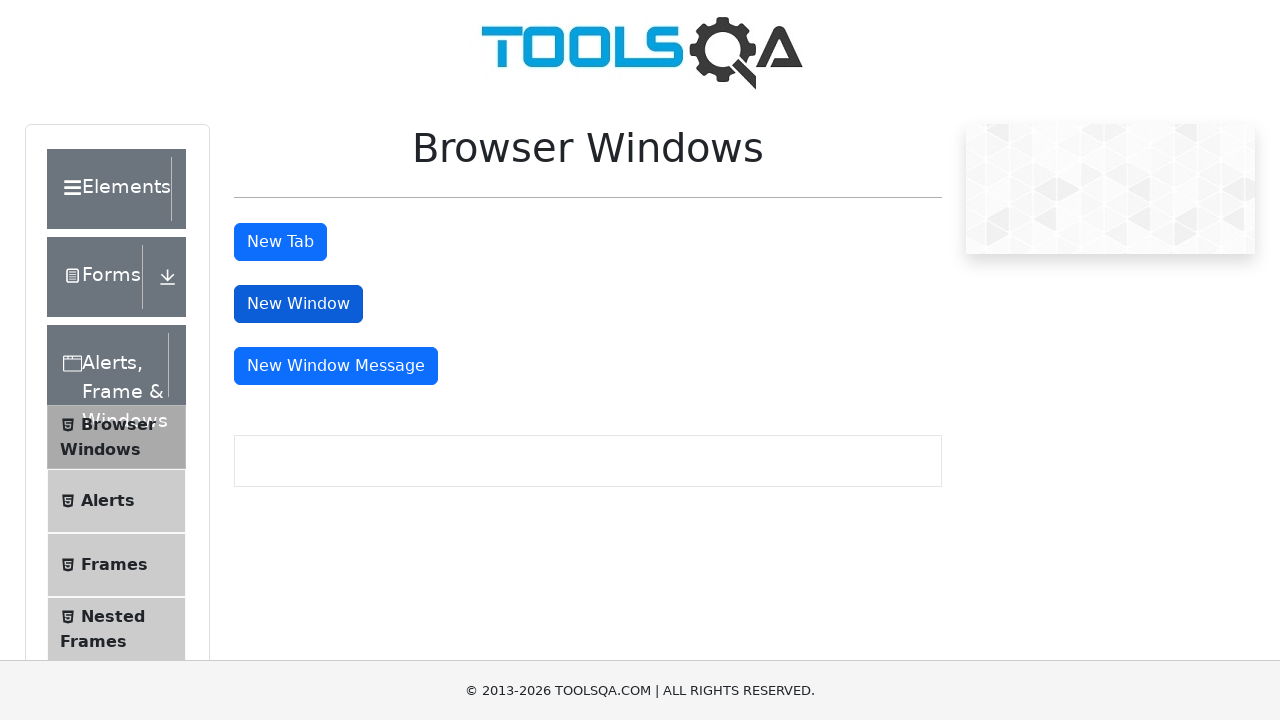

New window opened and captured
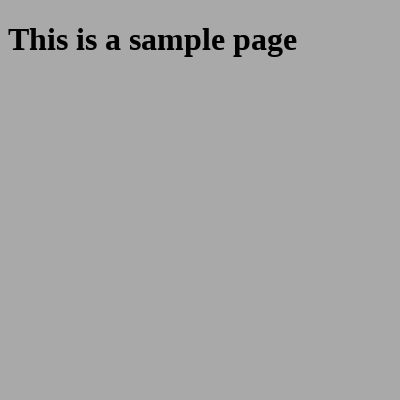

Waited for sample heading element to load in new window
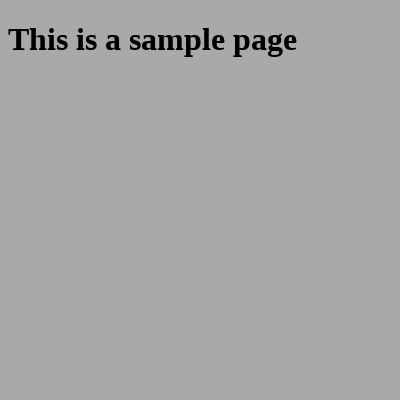

Retrieved heading text: 'This is a sample page'
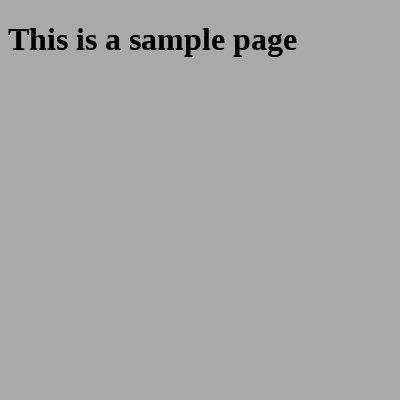

Verified that heading contains expected text 'This is a sample page'
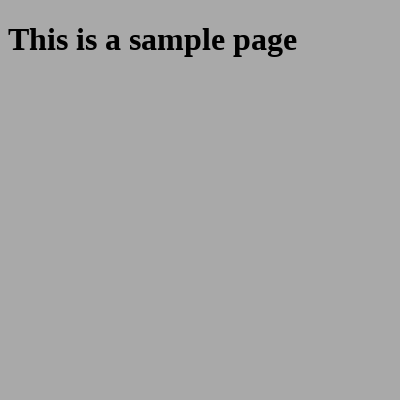

Closed child window
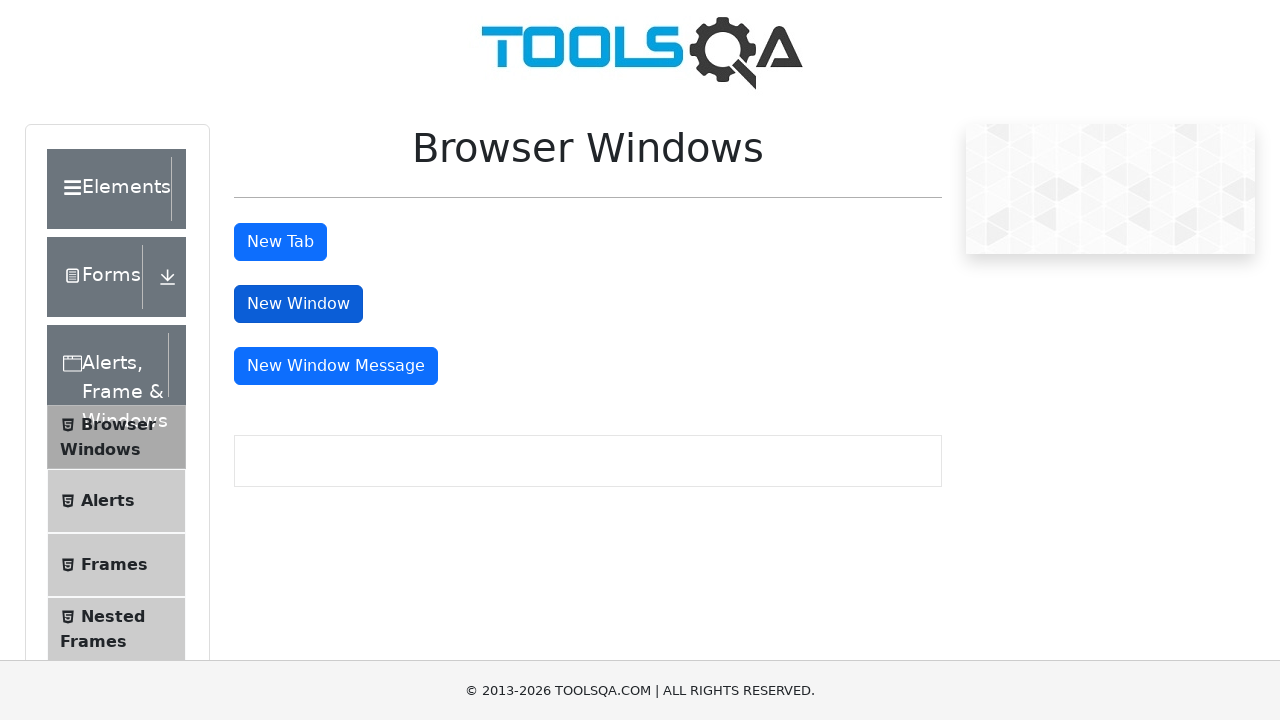

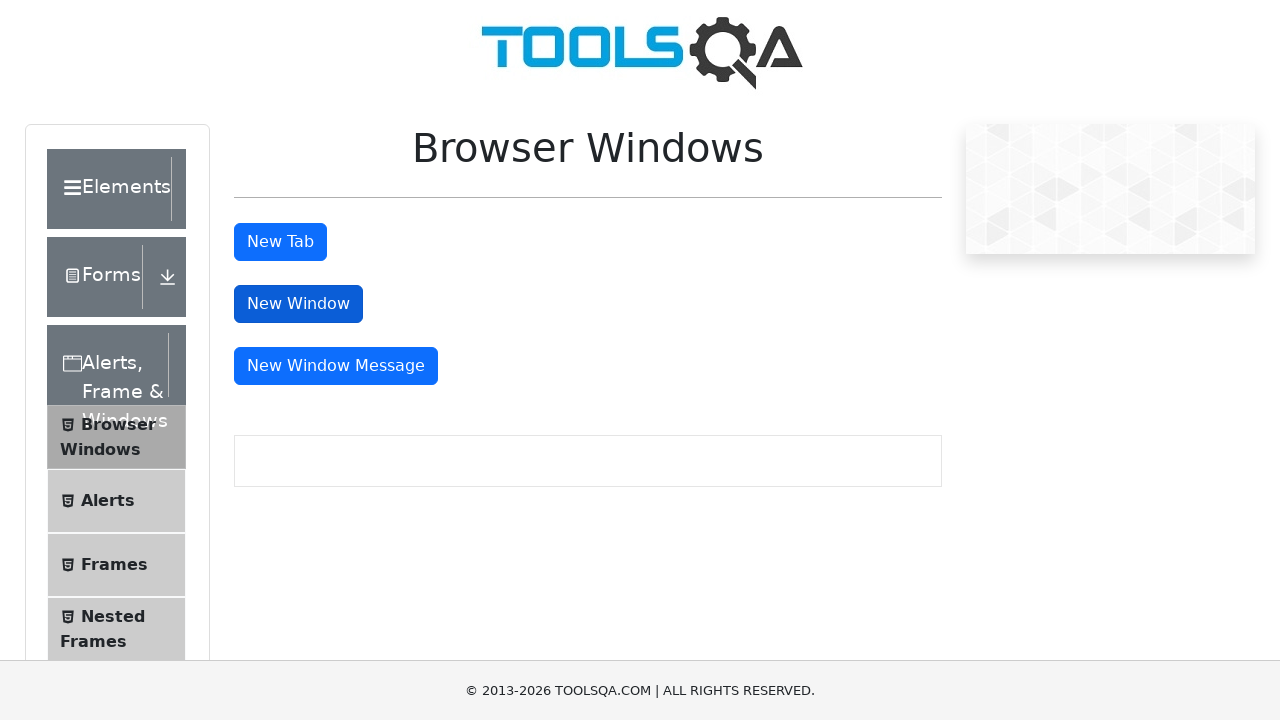